Tests various input field interactions including filling text fields, appending text, clearing fields, and checking if fields are disabled

Starting URL: https://www.leafground.com/input.xhtml

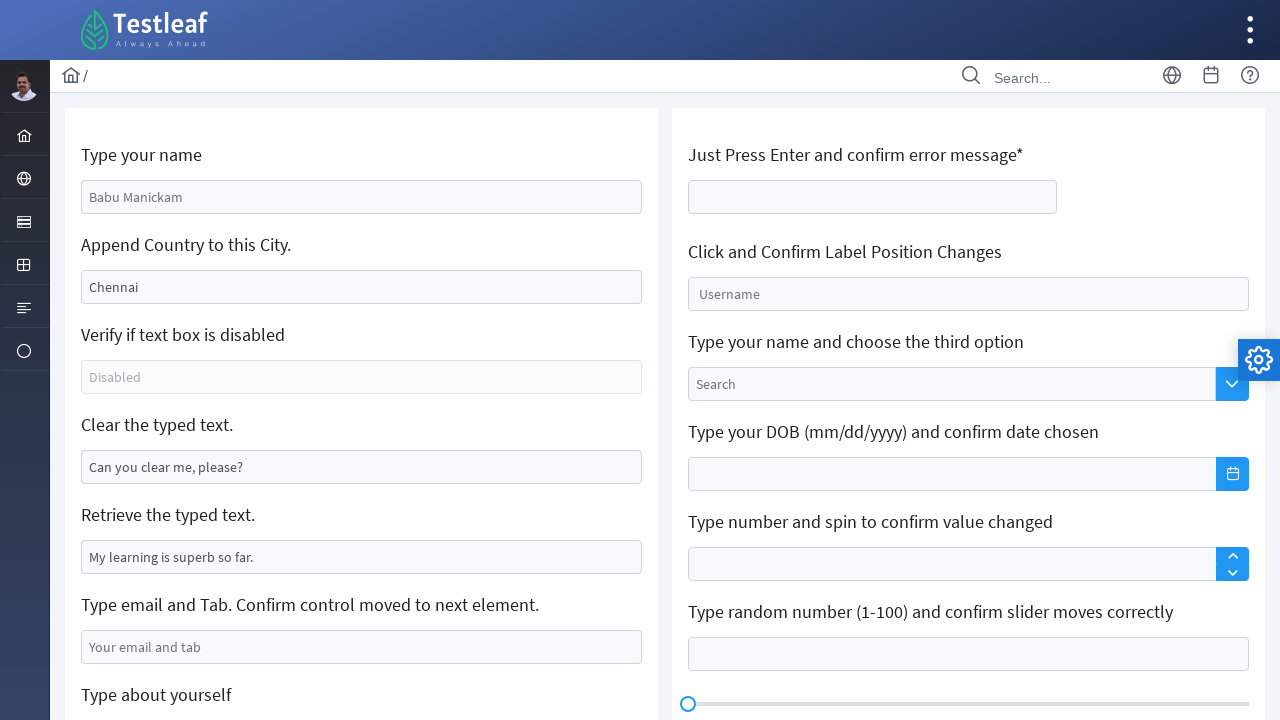

Filled name field with 'Prehaan' on #j_idt88\:name
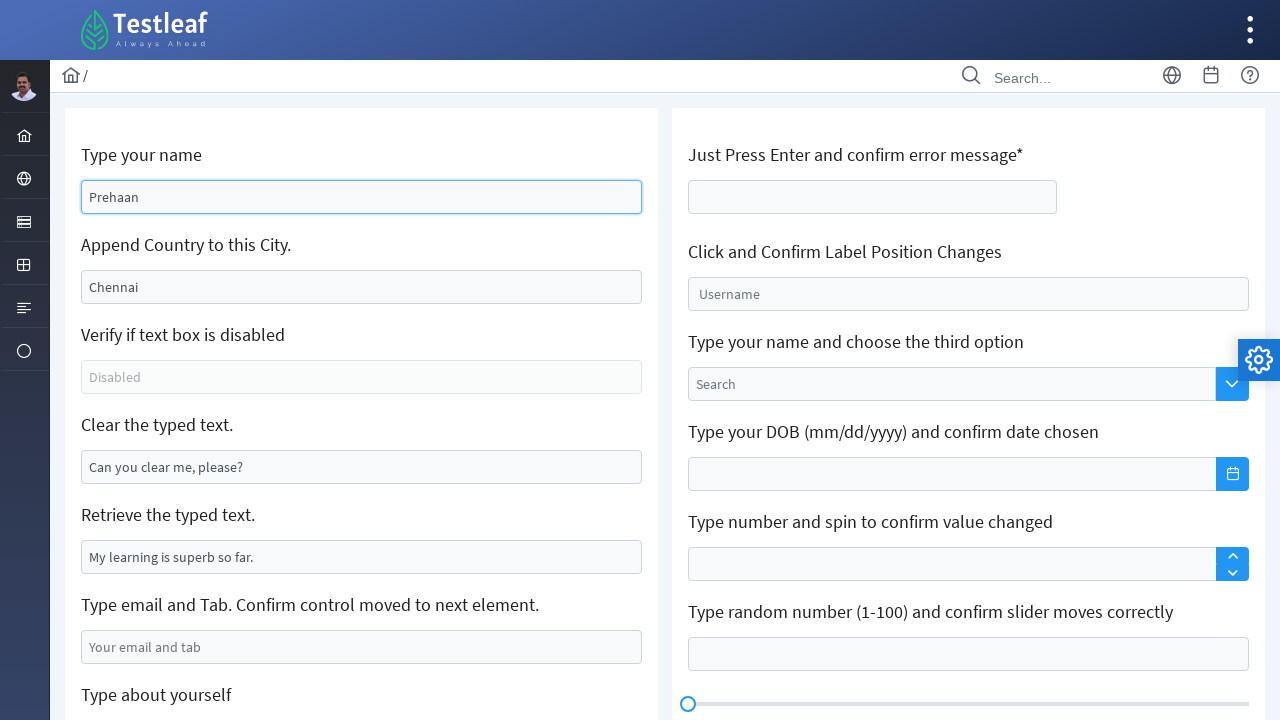

Appended ' Madras' to country field on //*[@id='j_idt88:j_idt91']
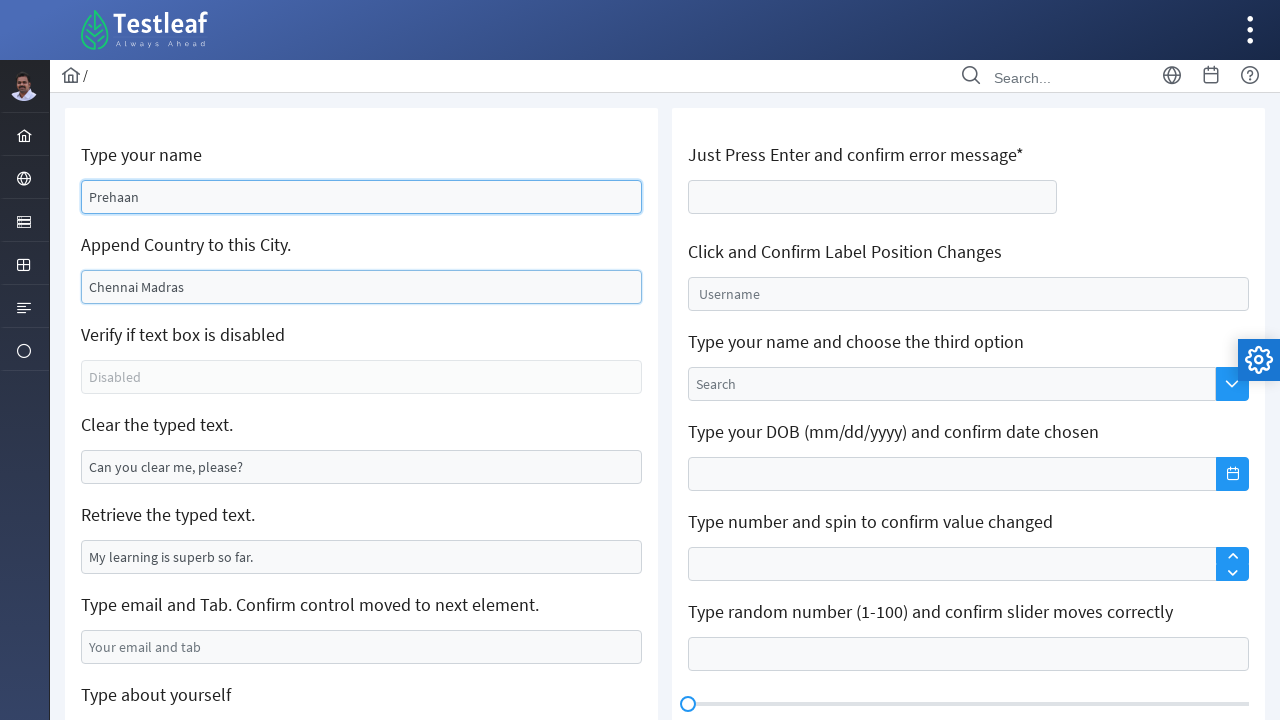

Cleared text field on //*[@id='j_idt88:j_idt95']
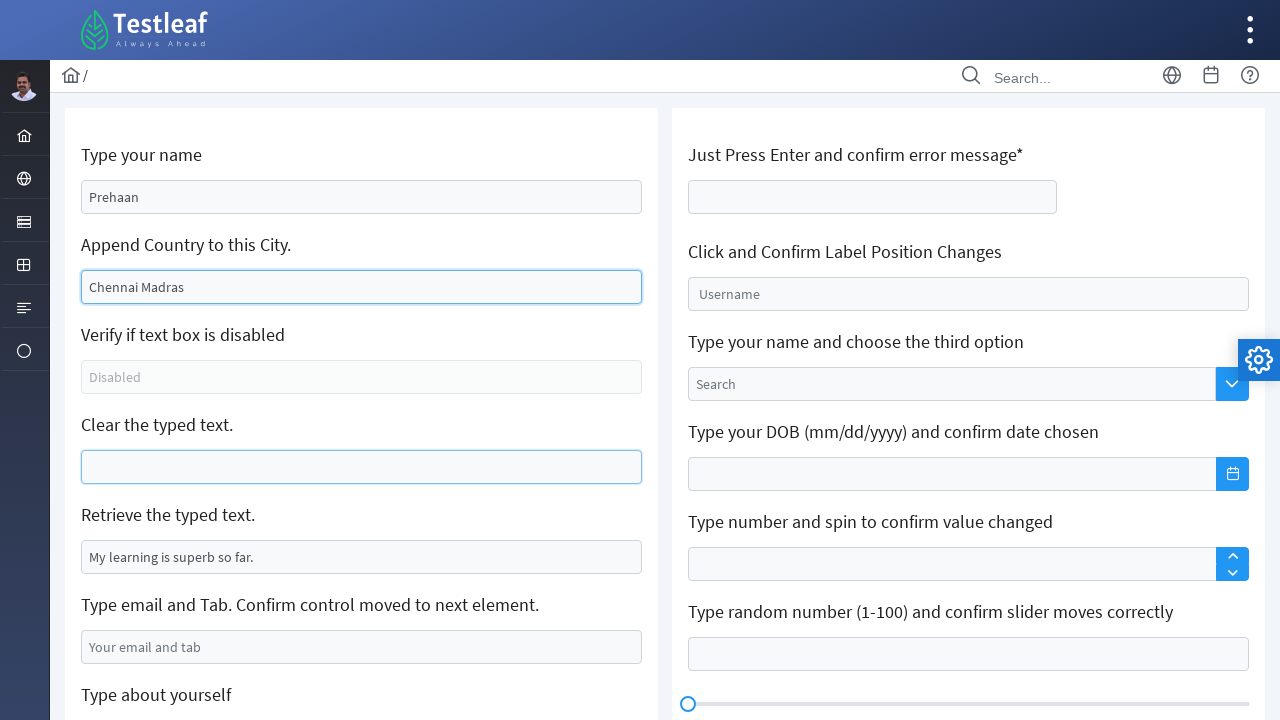

Checked if field is enabled: False
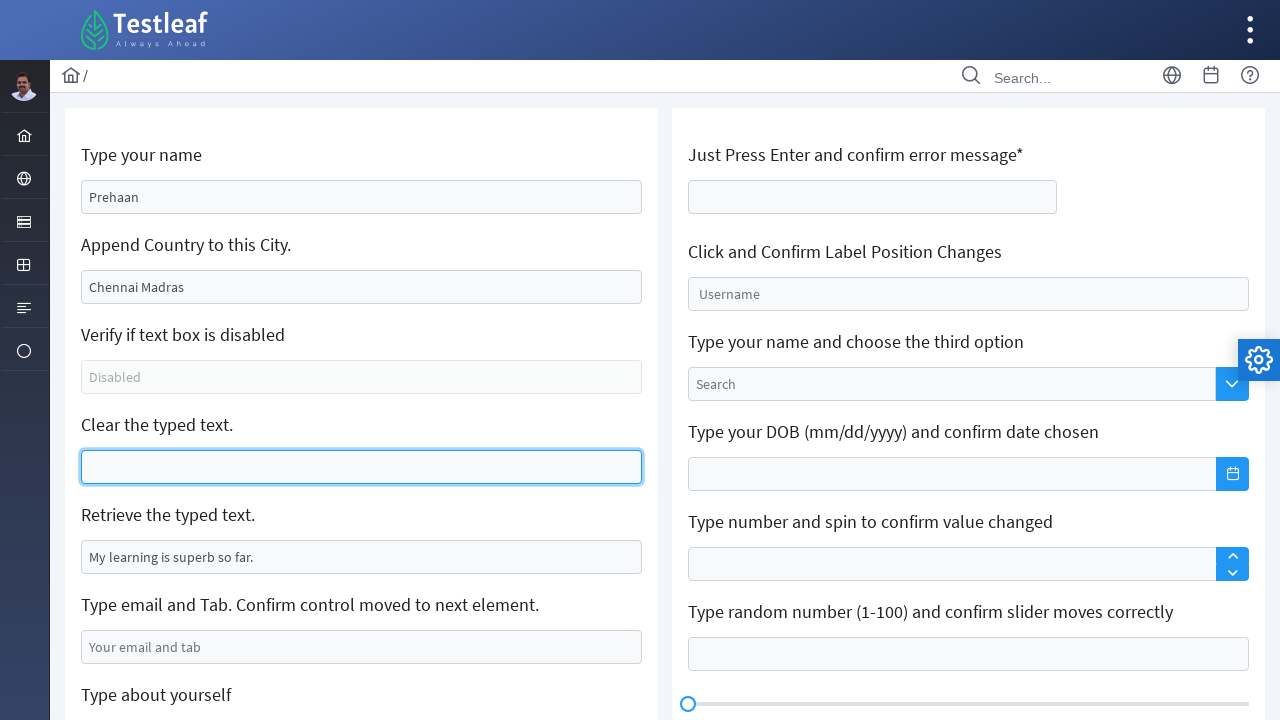

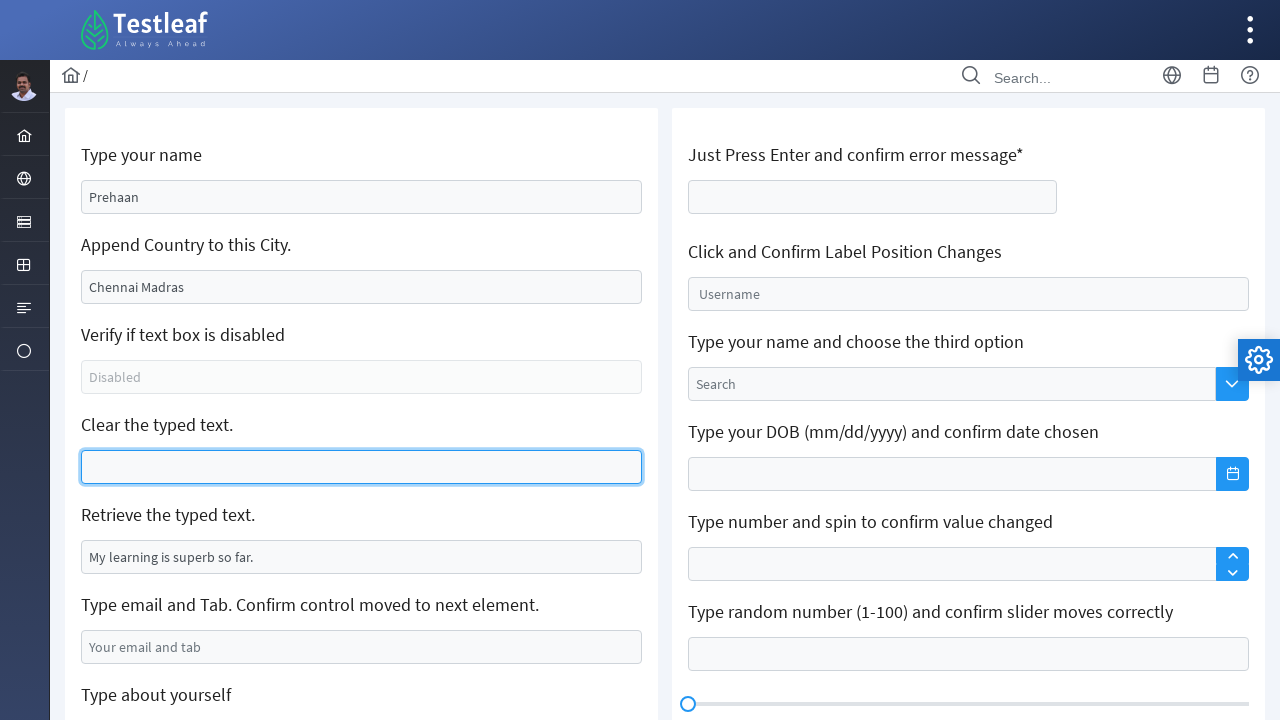